Tests the add/remove elements functionality by clicking the "Add Element" button on the page

Starting URL: https://the-internet.herokuapp.com/add_remove_elements/

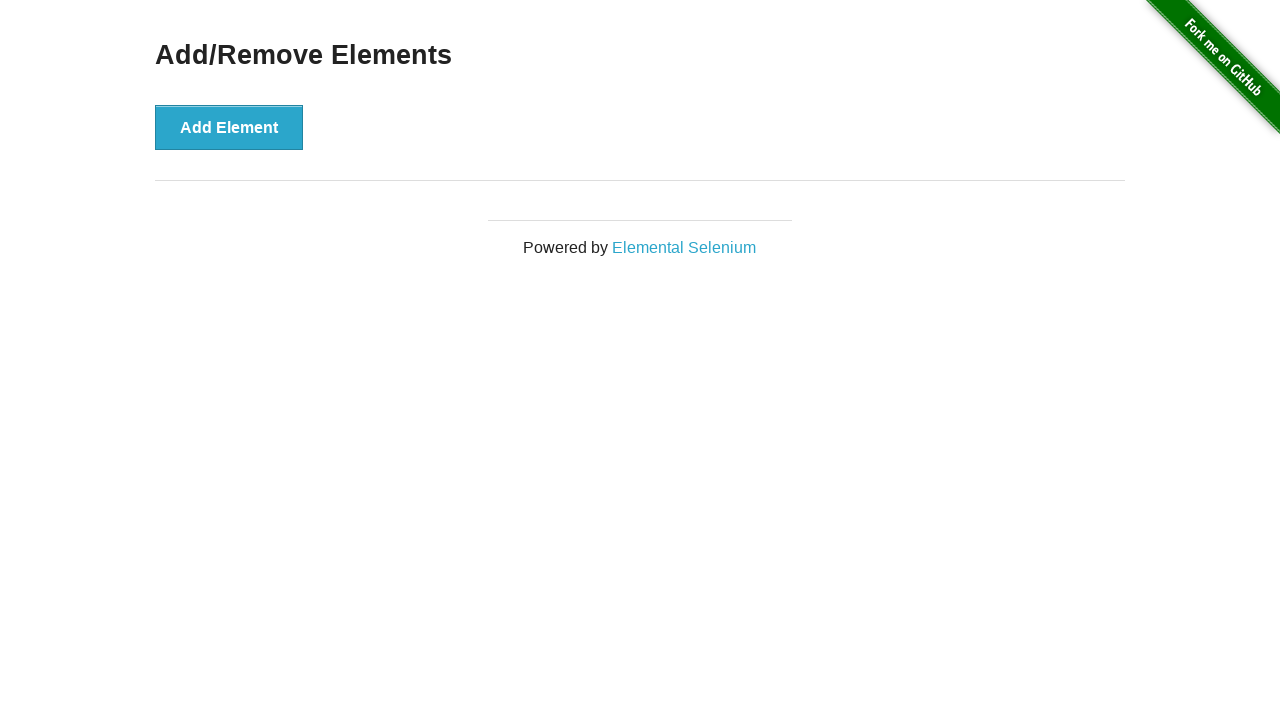

Clicked the 'Add Element' button at (229, 127) on div#content > div.example > button
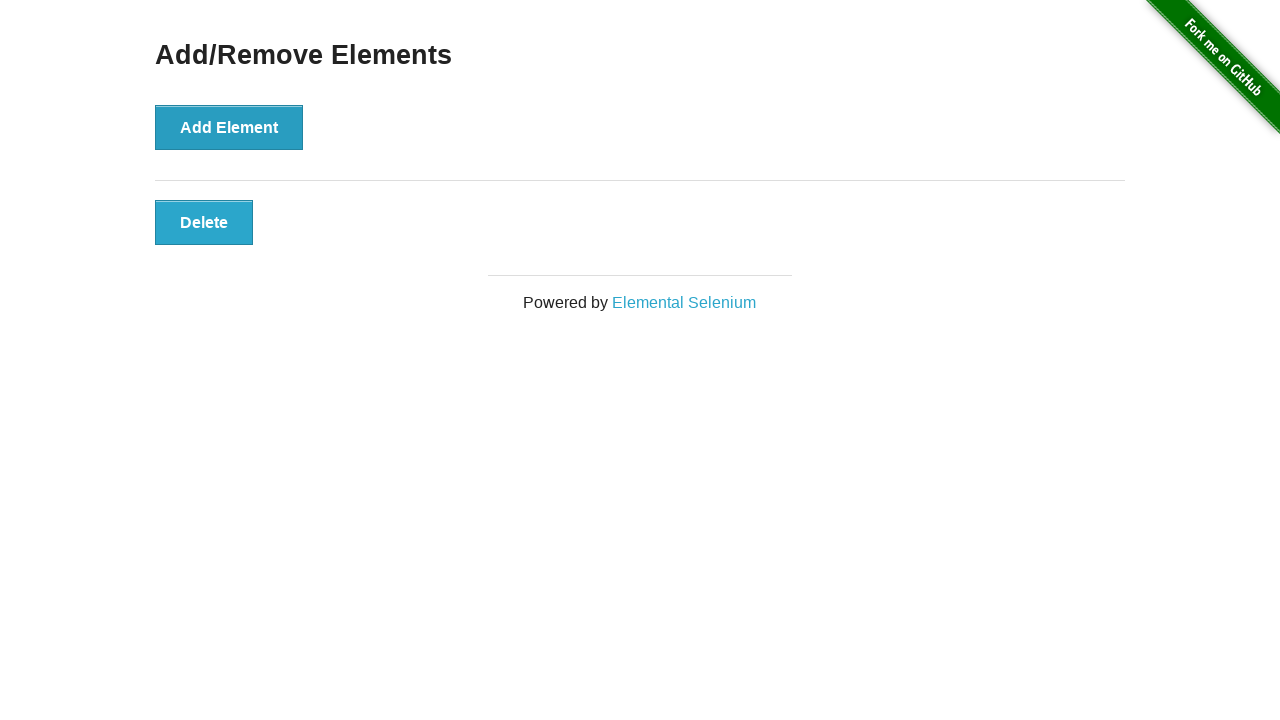

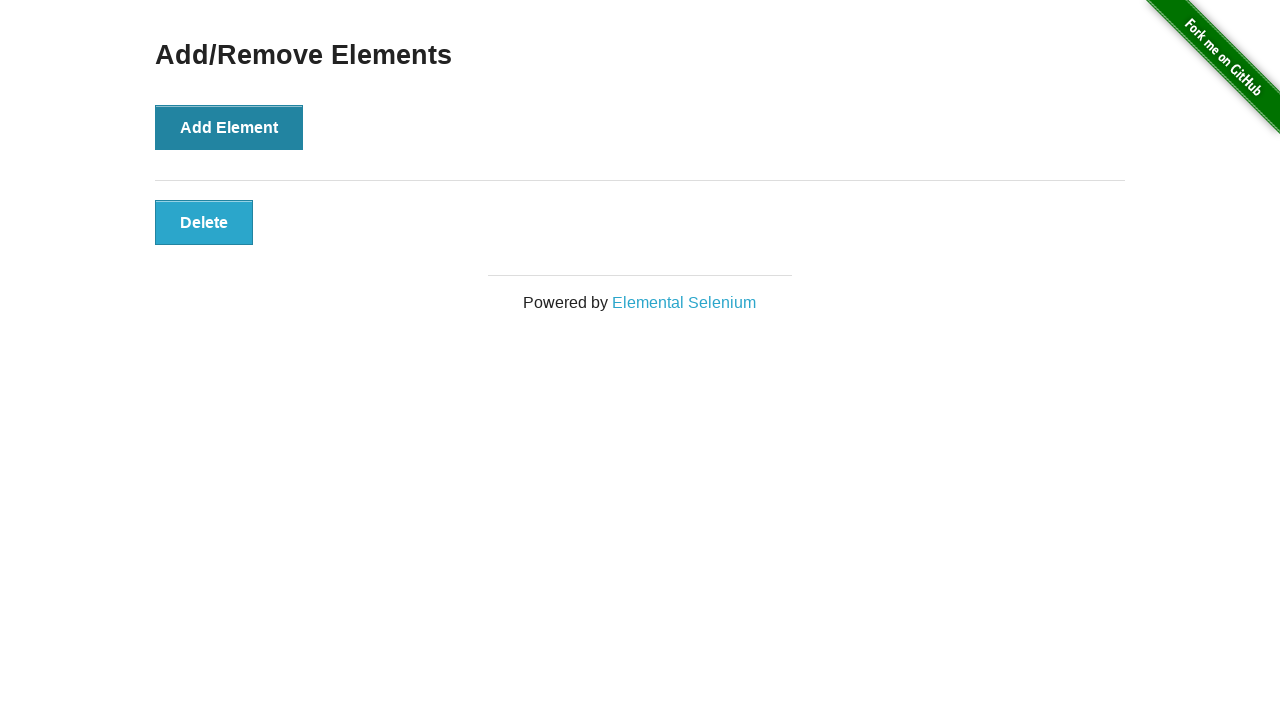